Tests page scrolling functionality by navigating to a blog page, maximizing the window, and scrolling down the page multiple times using JavaScript execution.

Starting URL: http://not-just-a-tester.blogspot.in/

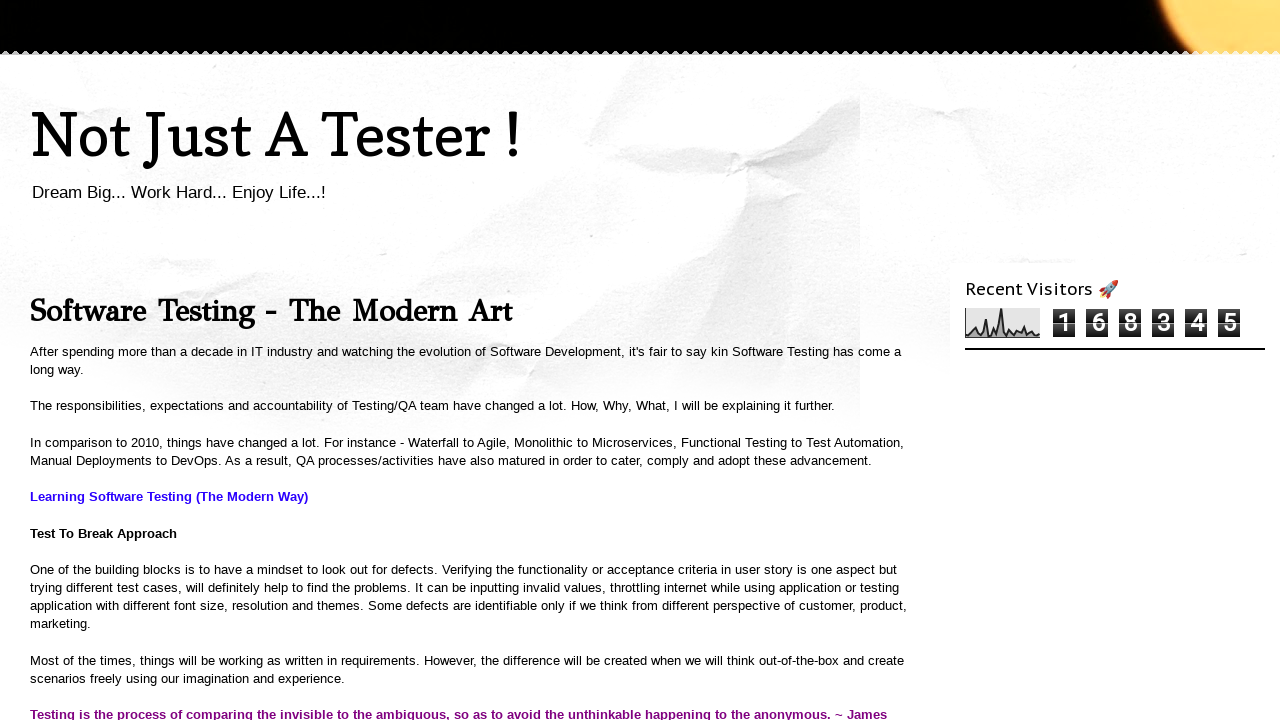

Navigated to blog page at http://not-just-a-tester.blogspot.in/
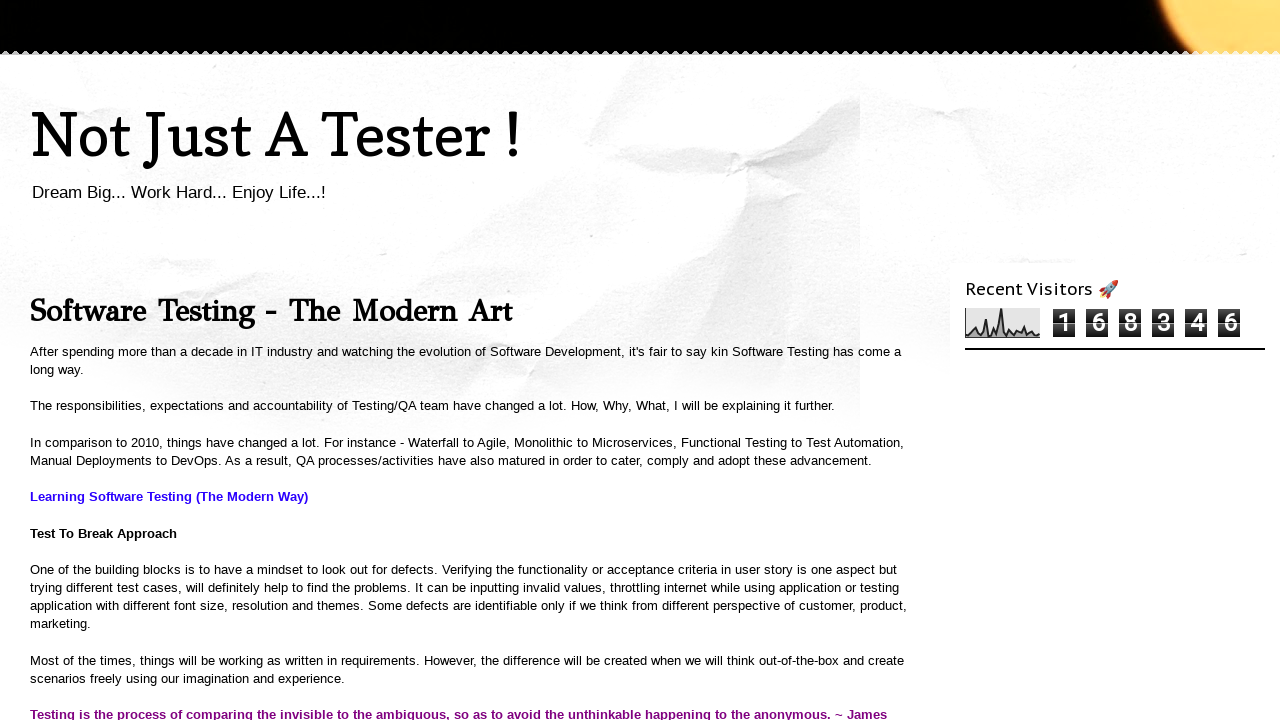

Maximized browser window to 1920x1080
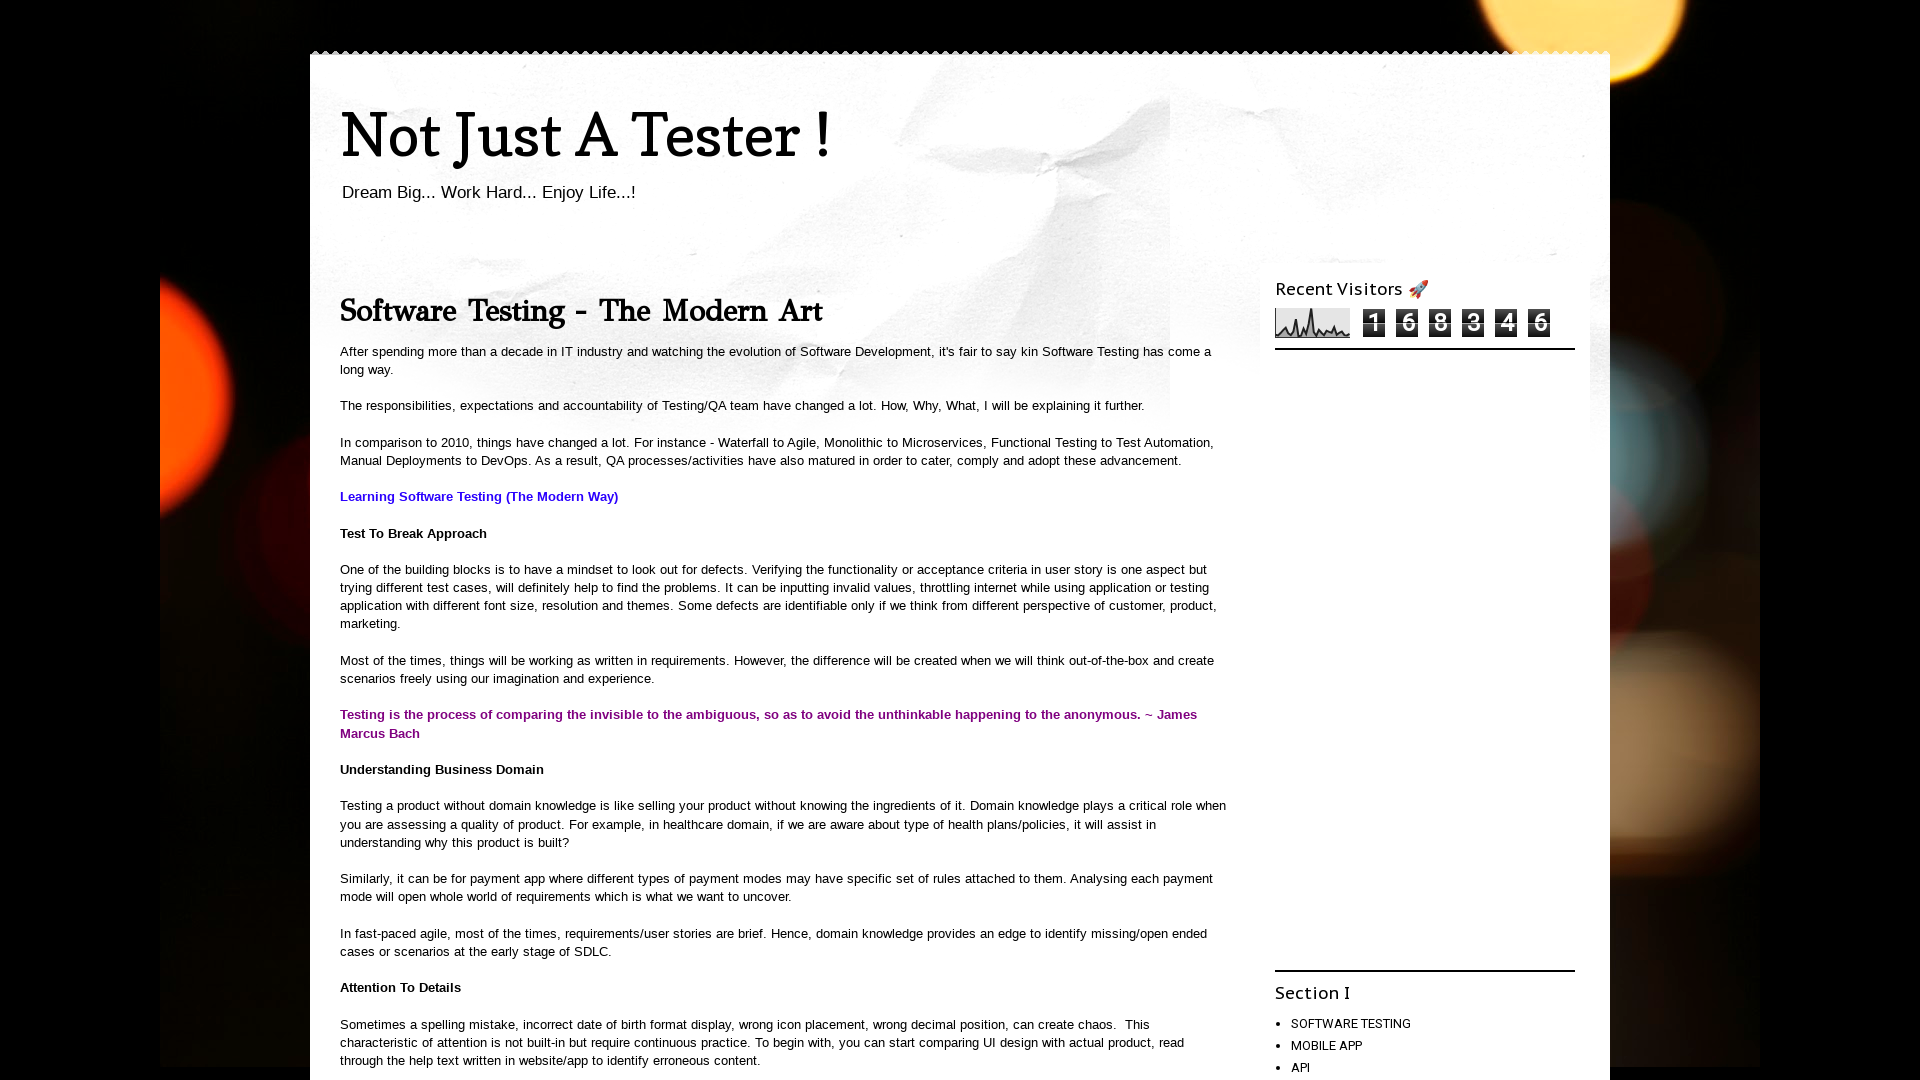

Scrolled down the page by 450 pixels
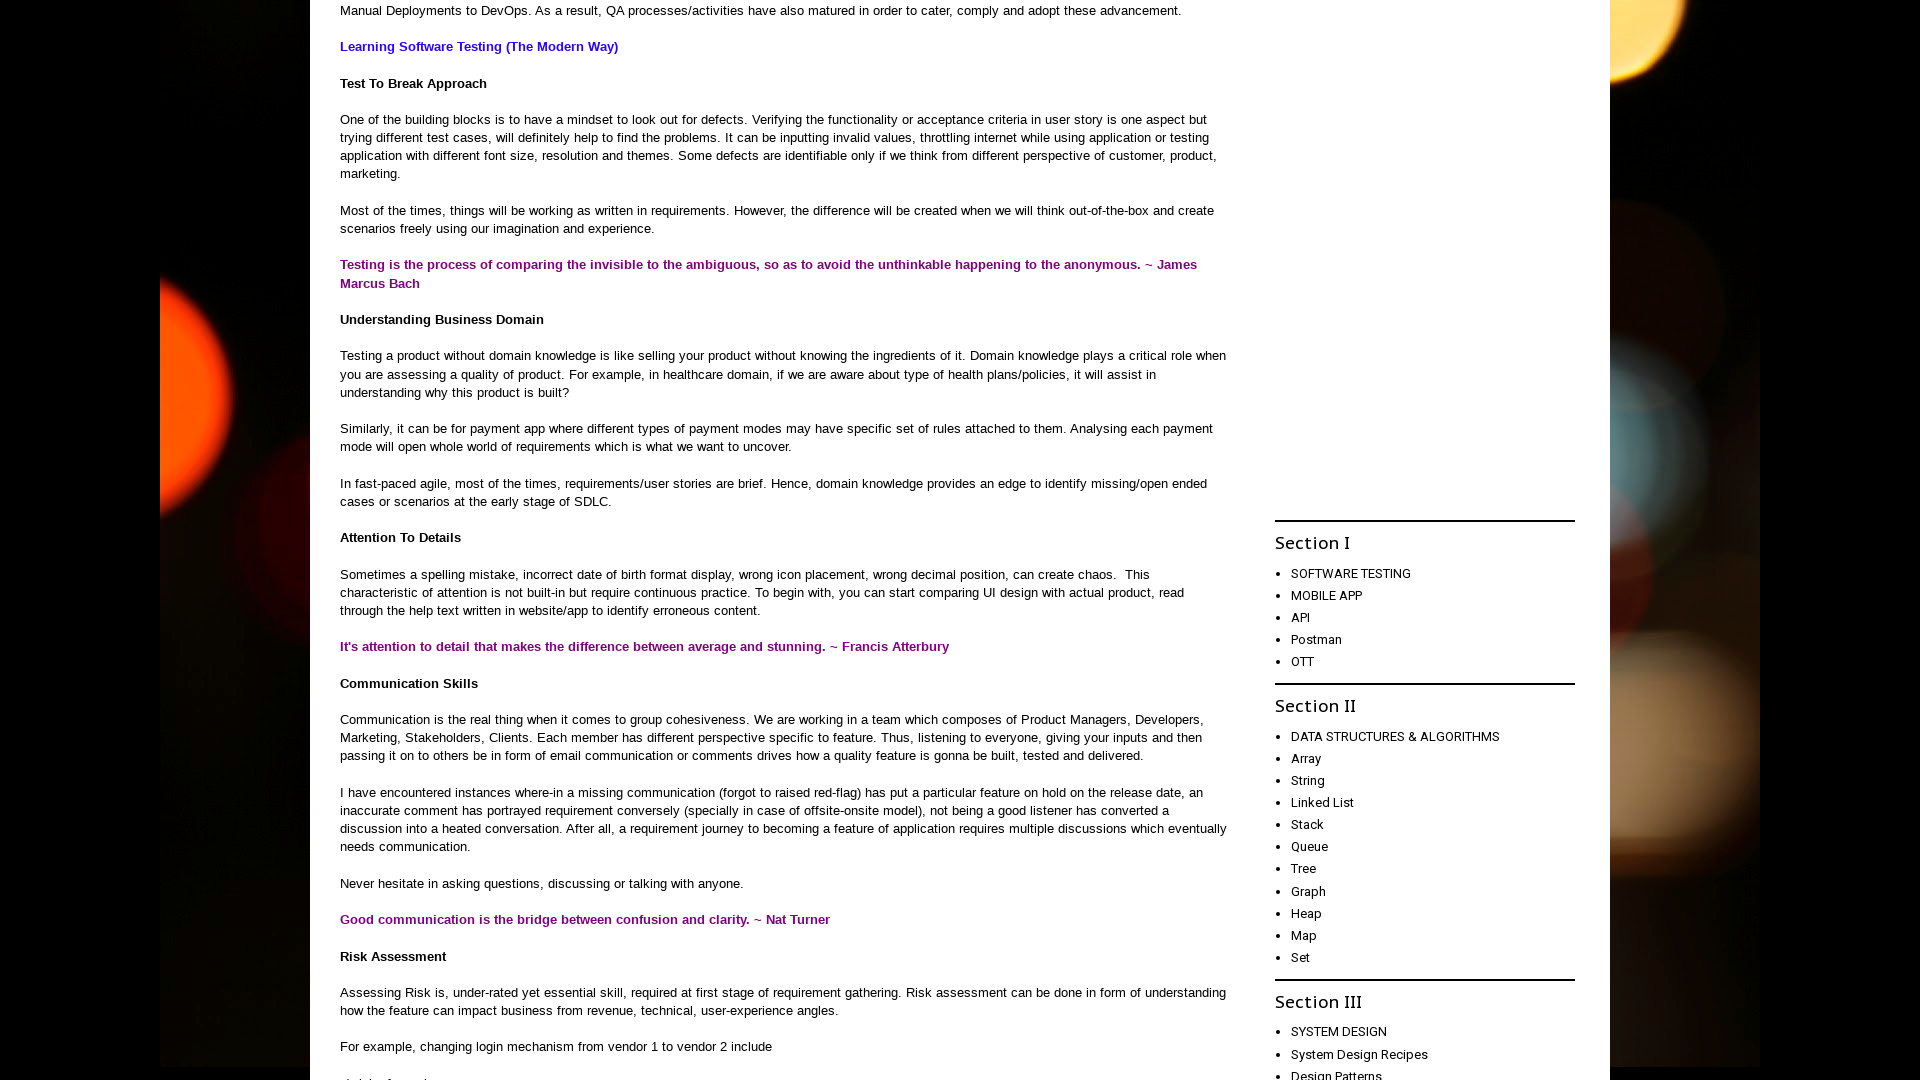

Waited 2000ms for content to load
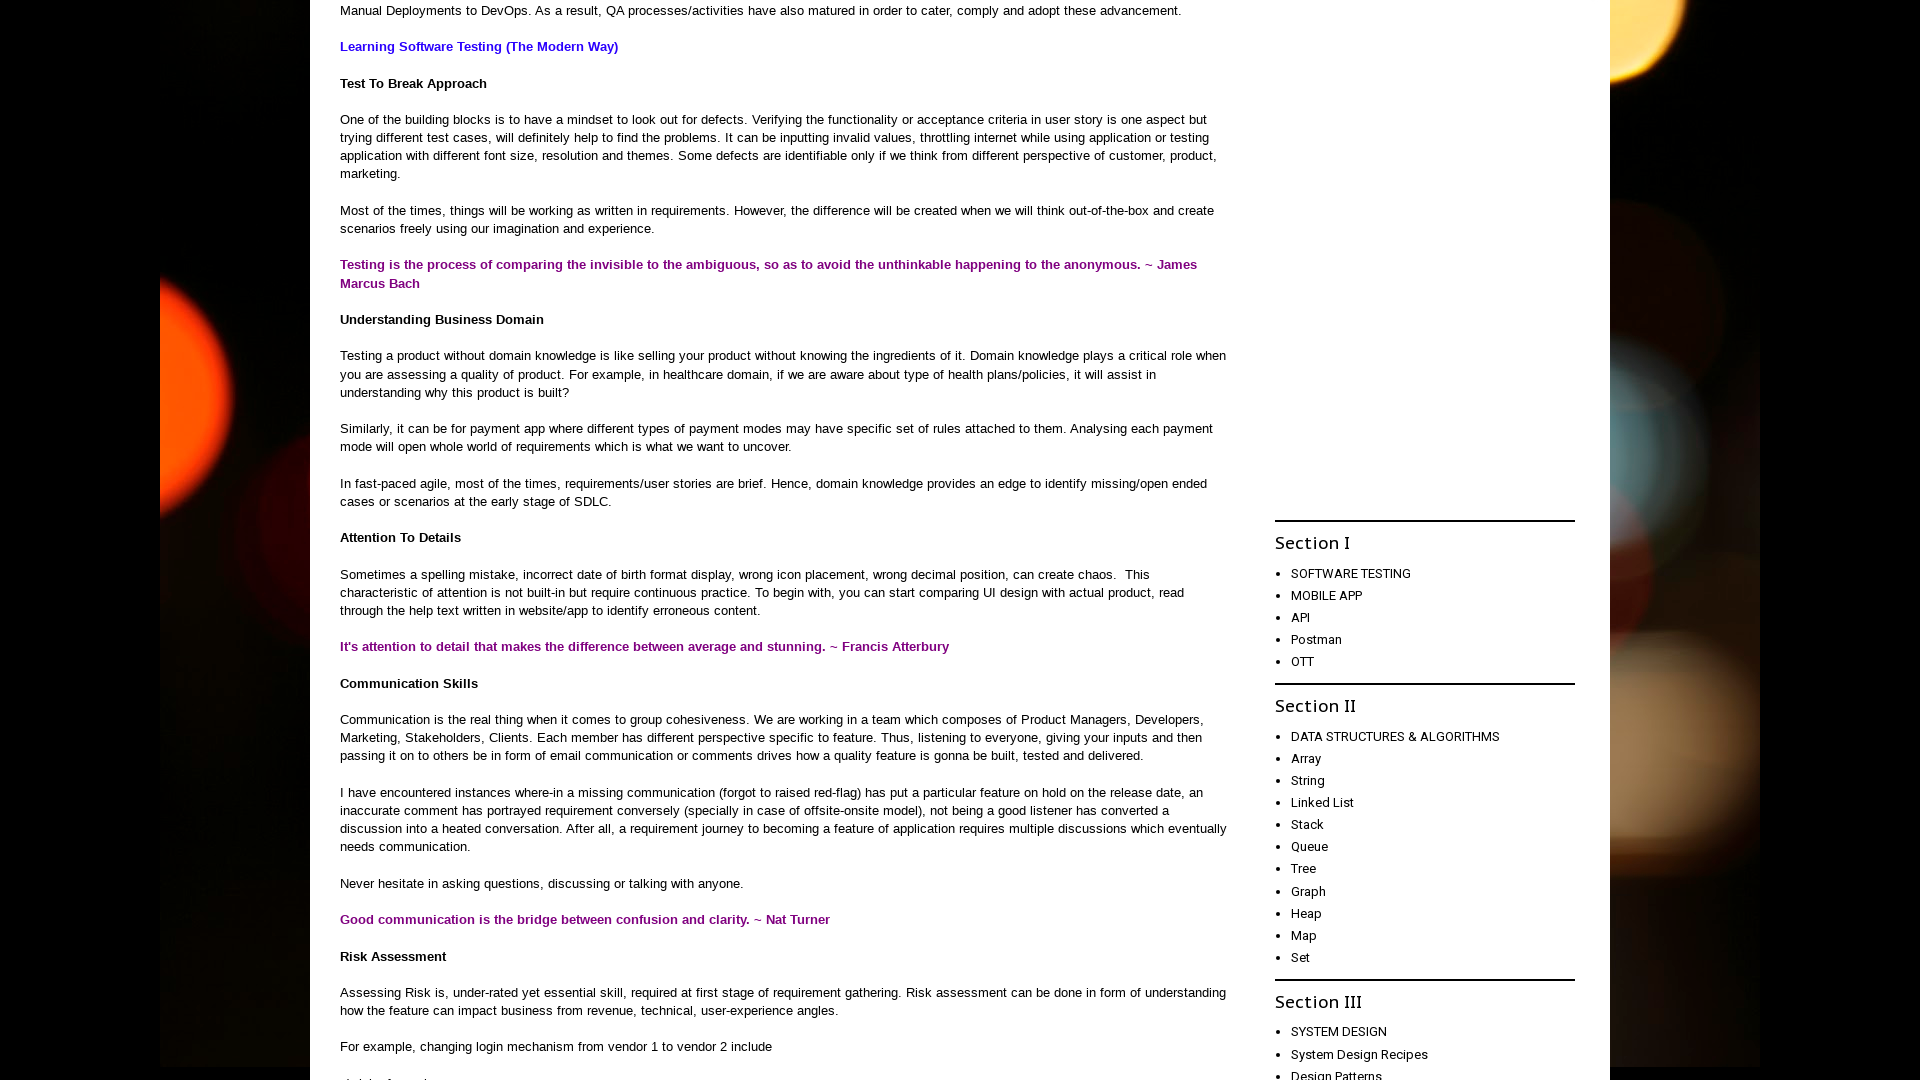

Scrolled down the page by another 450 pixels
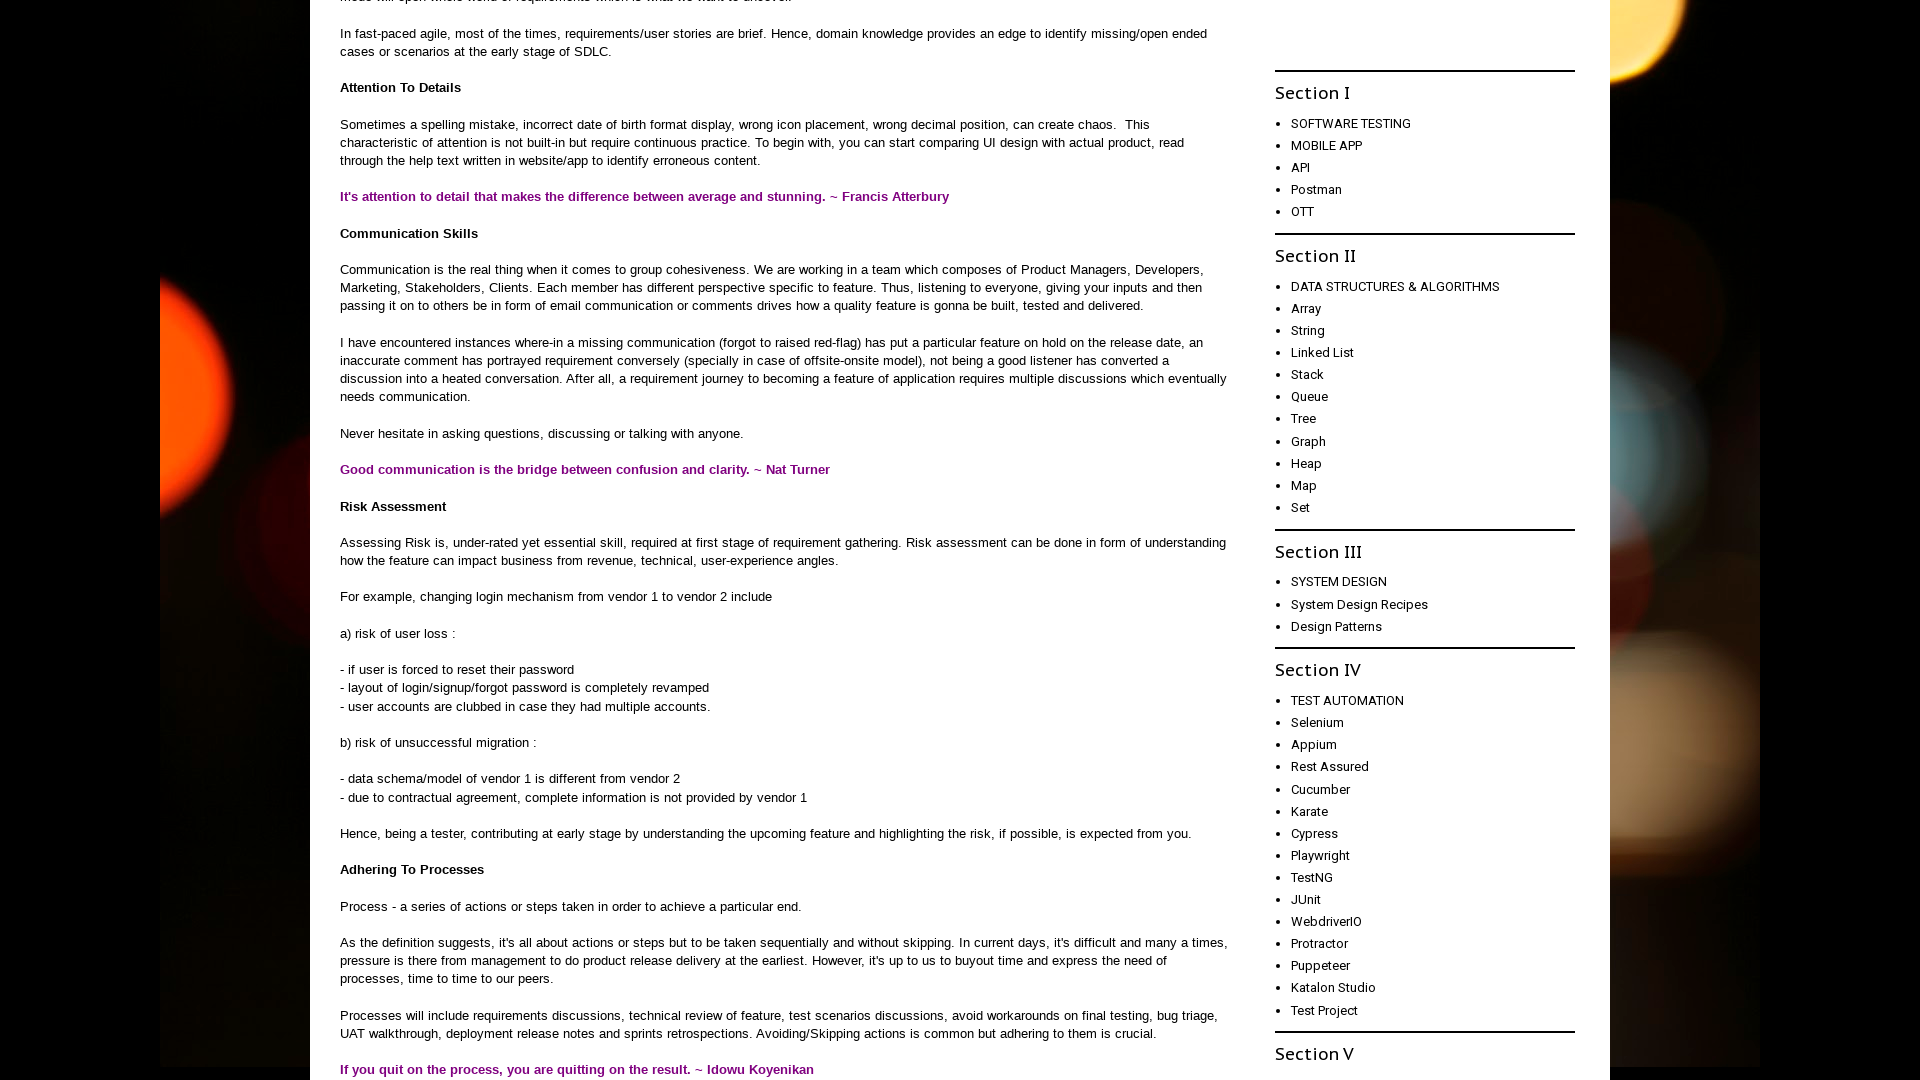

Waited 2000ms for content to load
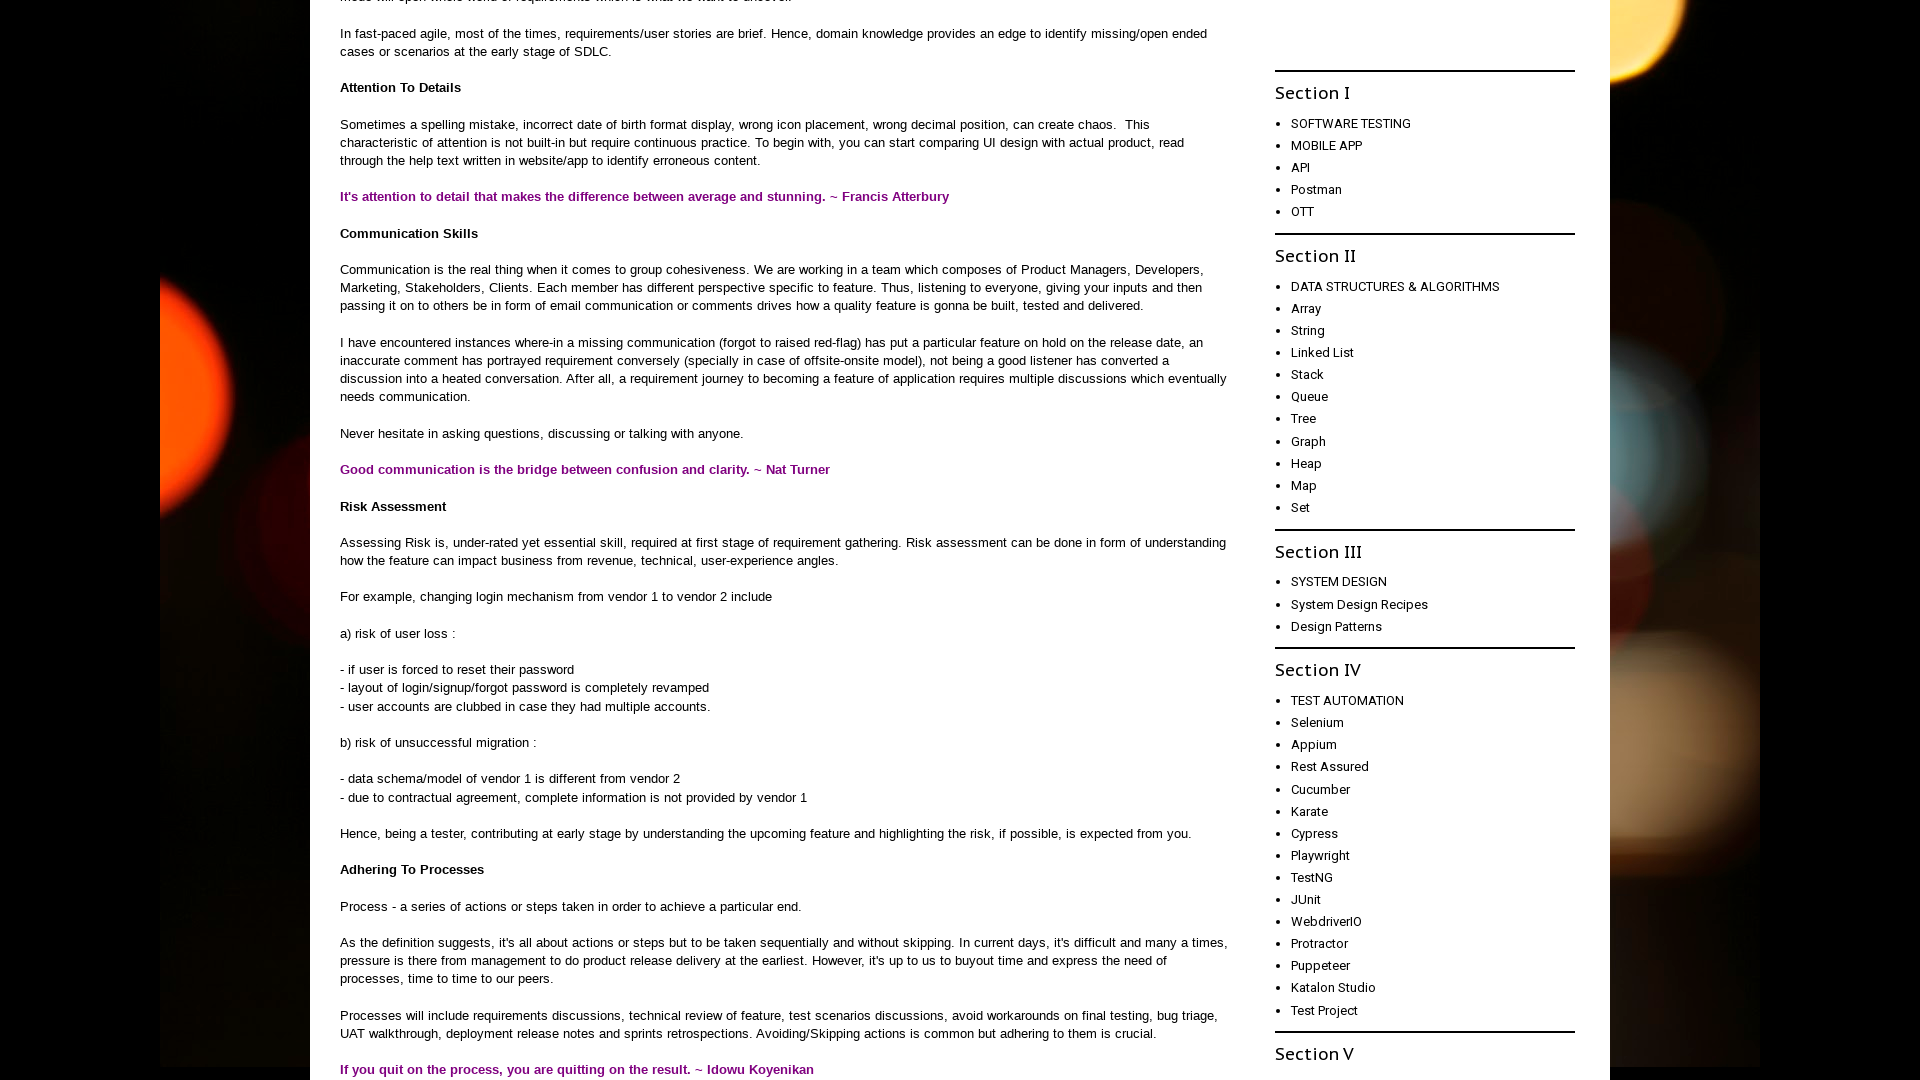

Scrolled down the page by another 450 pixels
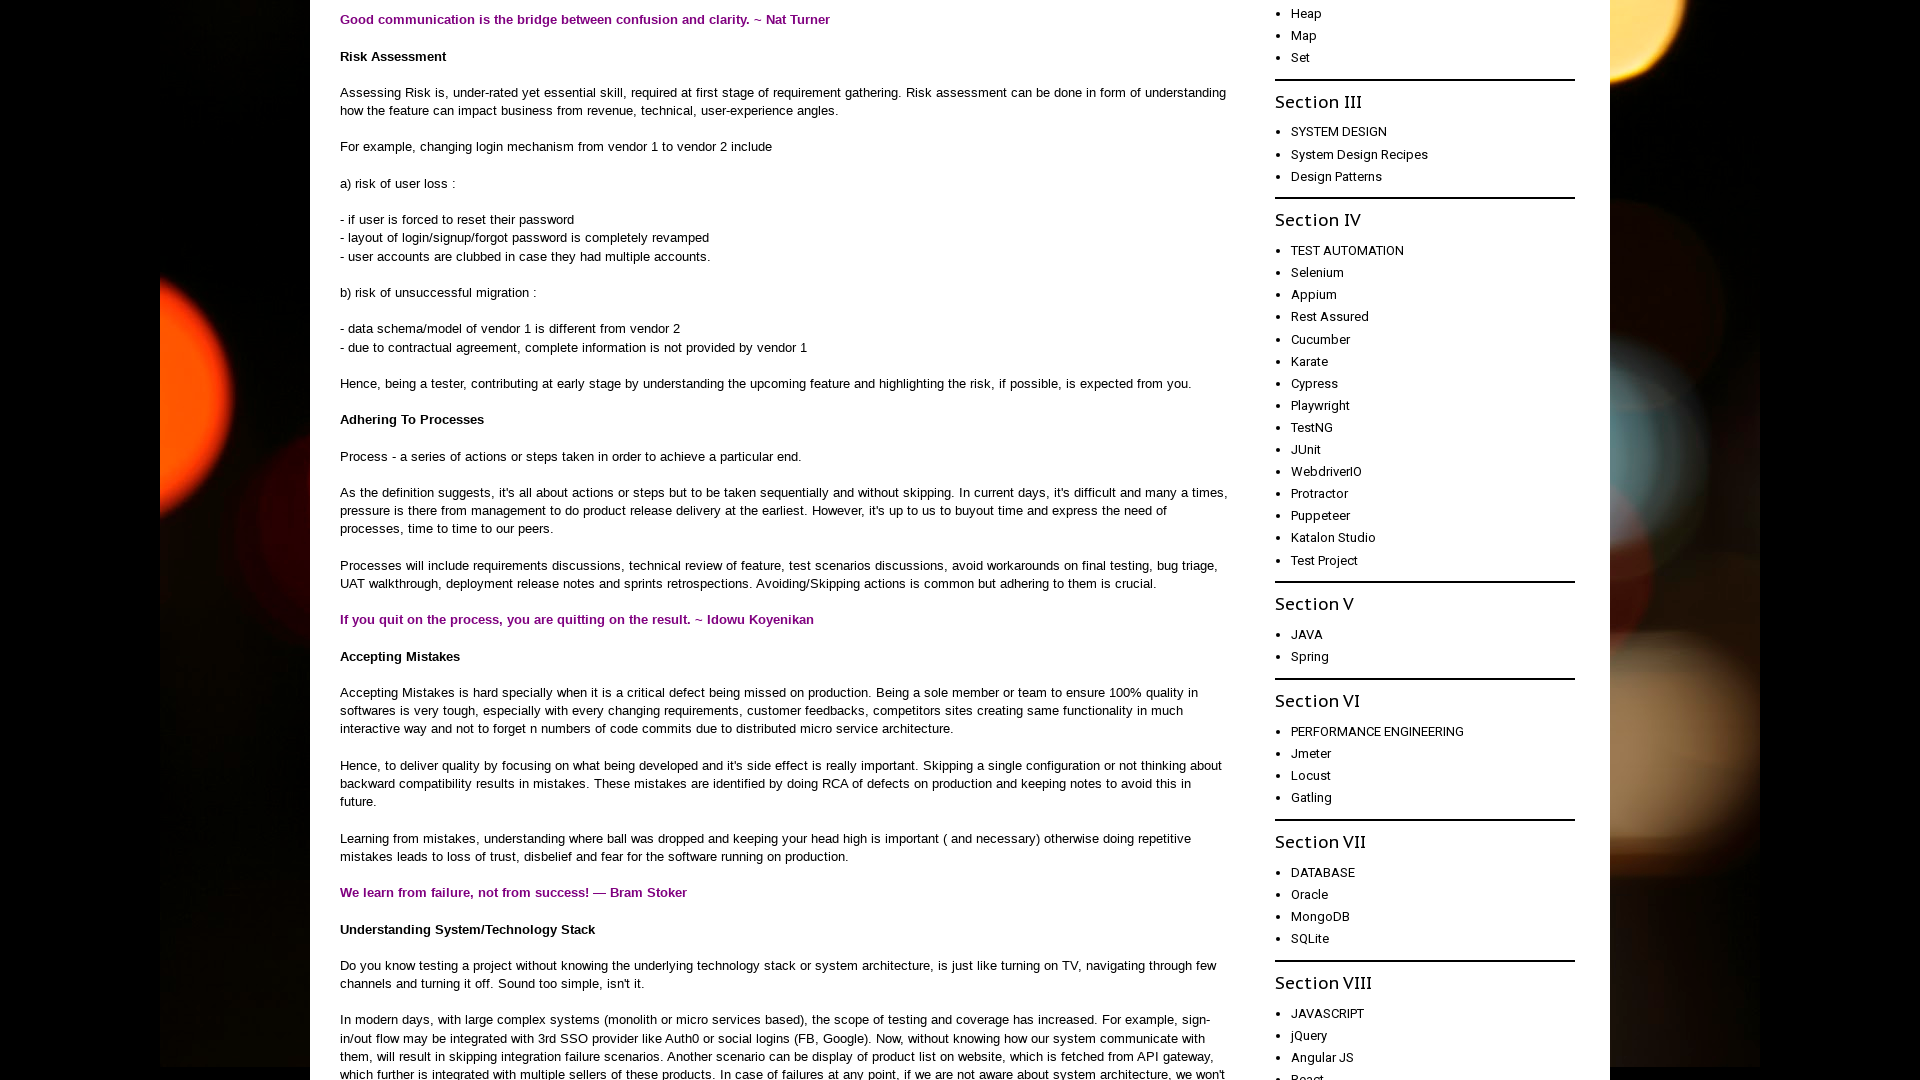

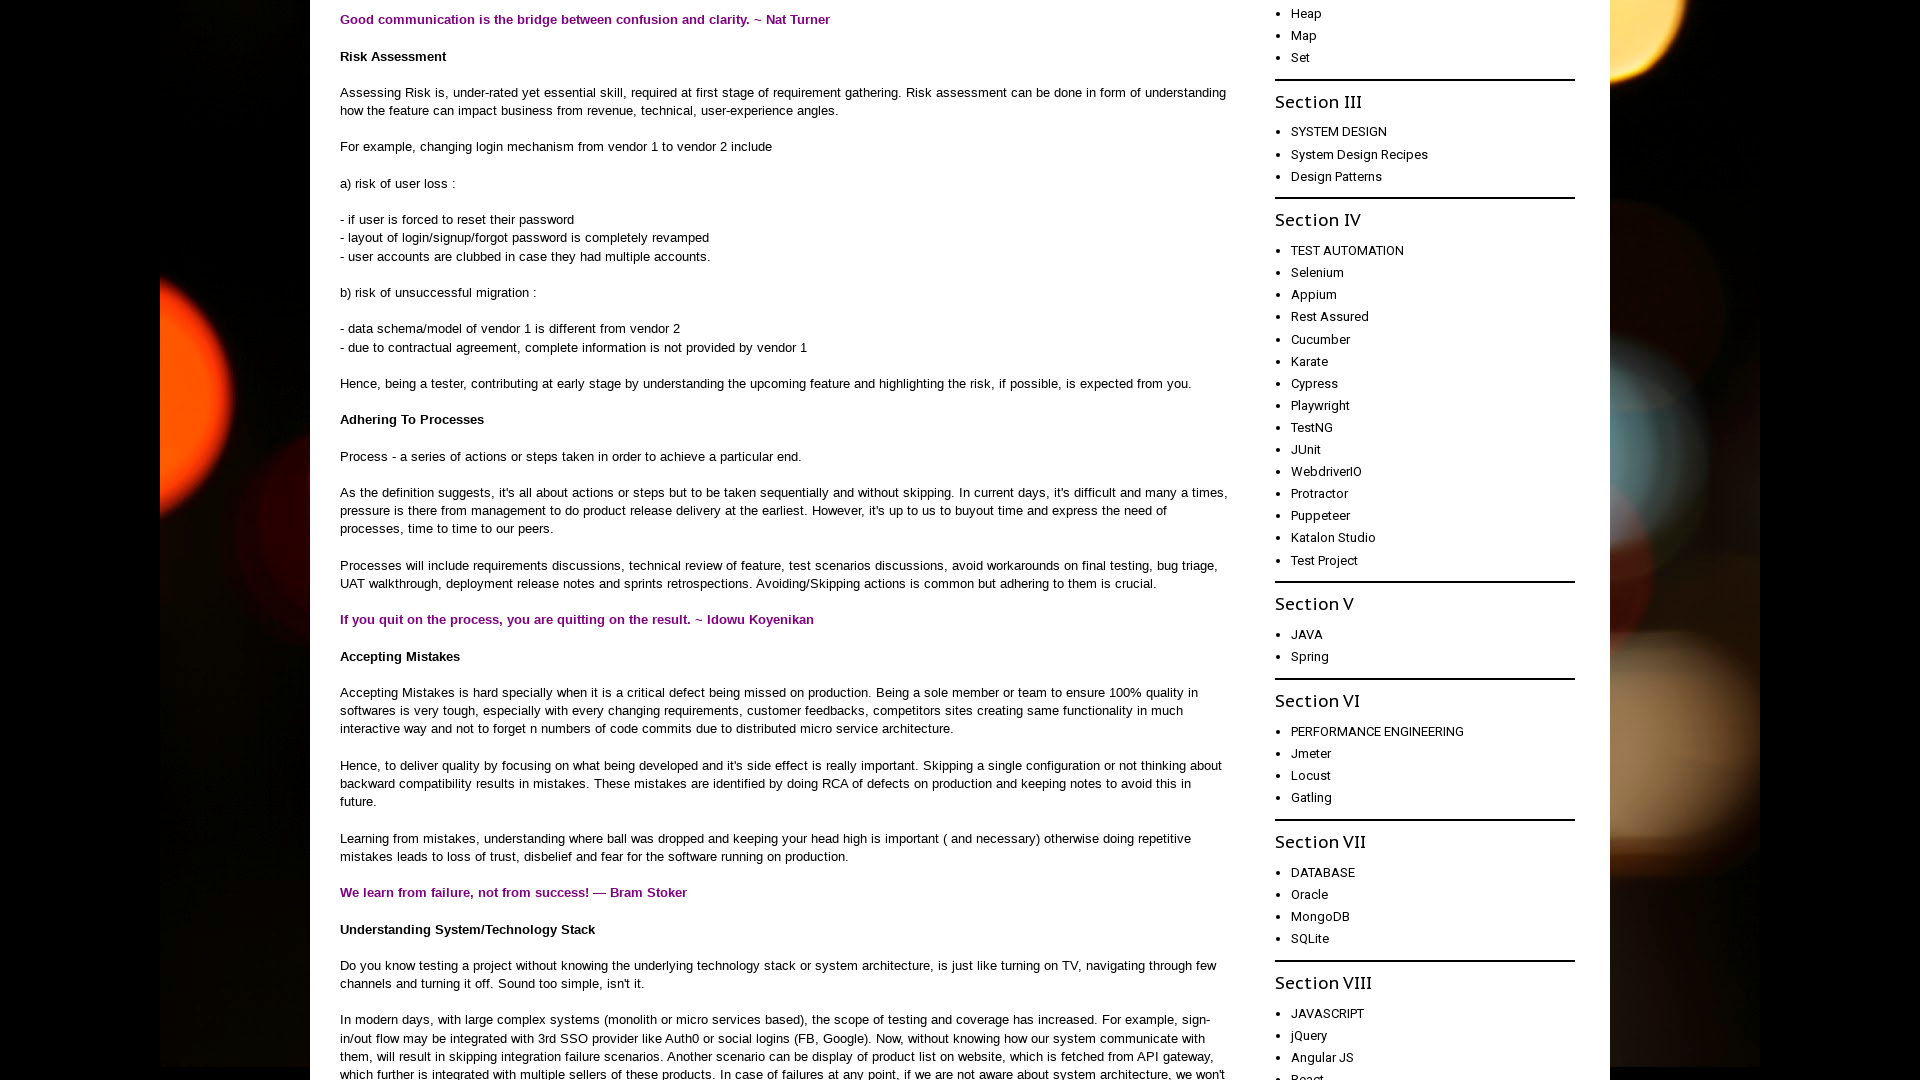